Tests relative locator functionality by interacting with form elements using their position relative to other elements on the page

Starting URL: https://rahulshettyacademy.com/angularpractice/

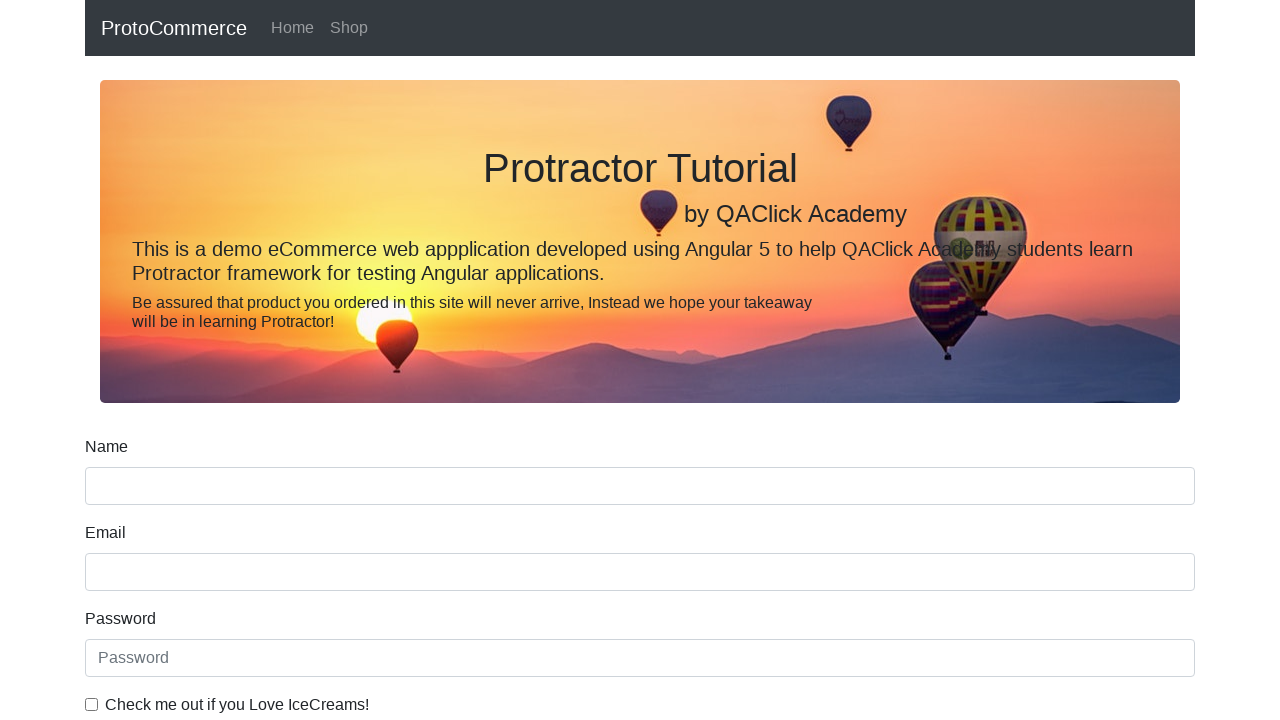

Located name input box
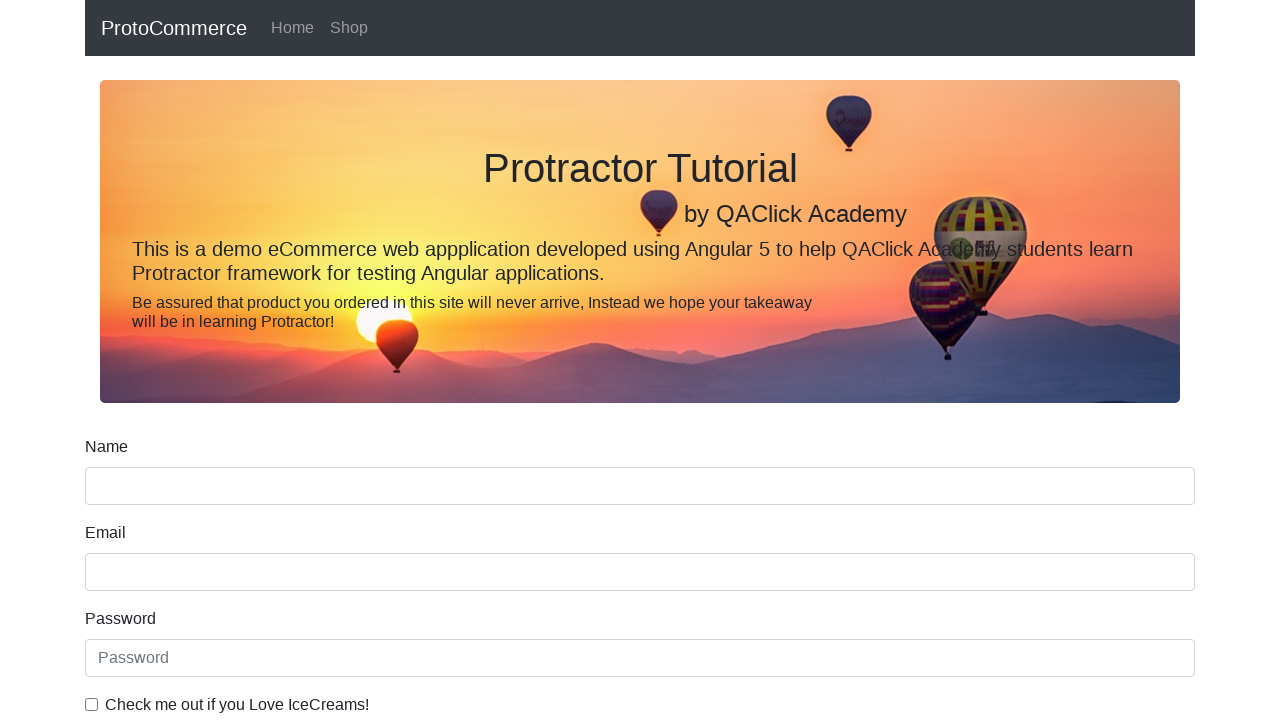

Located label above name input box
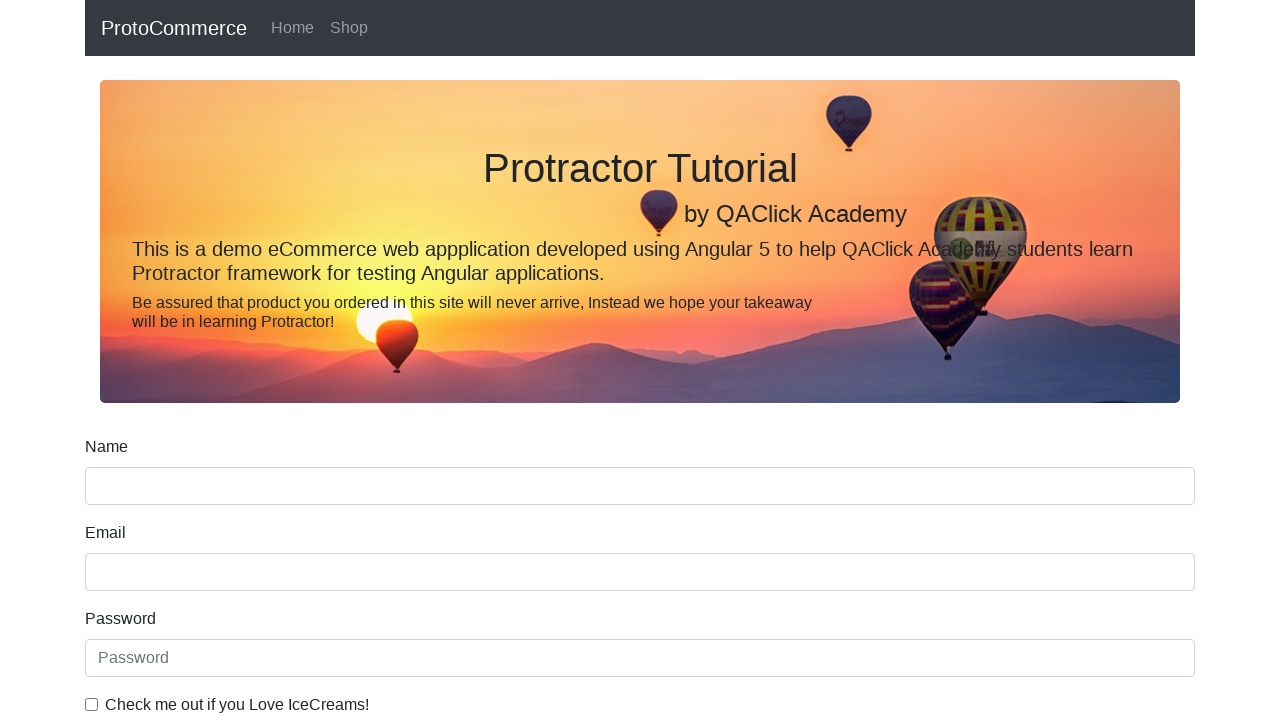

Retrieved and printed text content of label above name input box
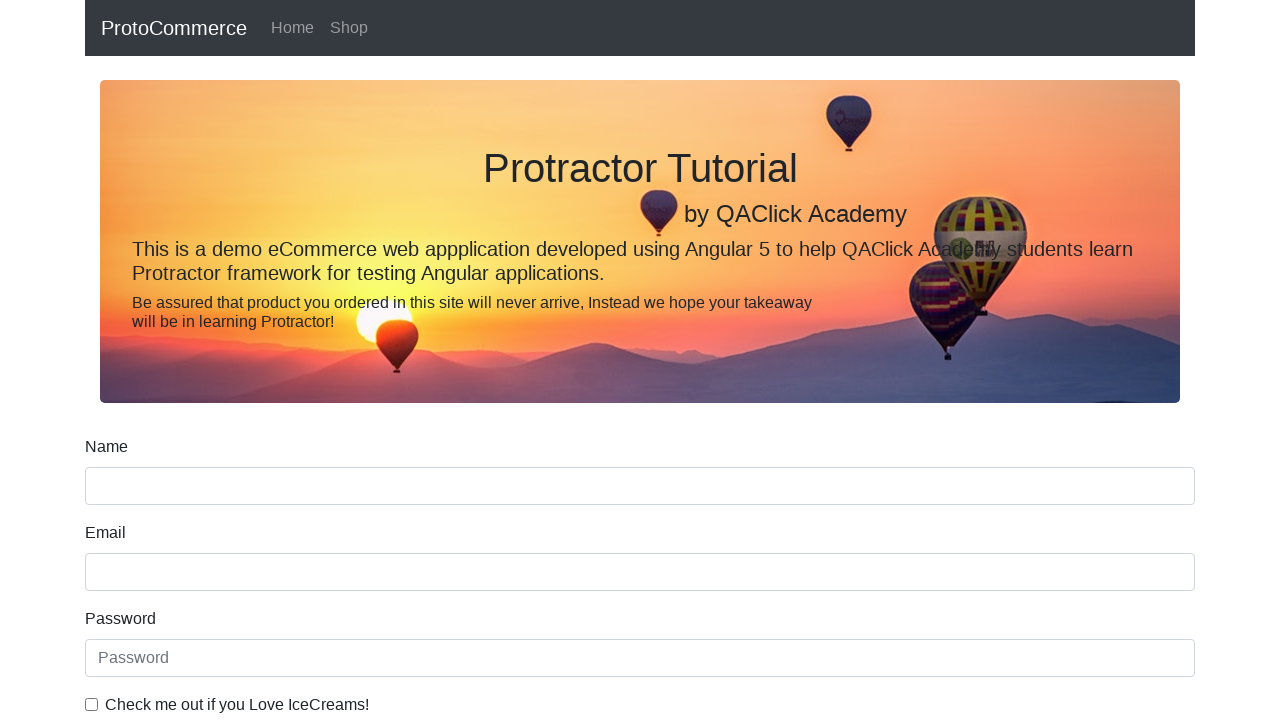

Located date of birth label
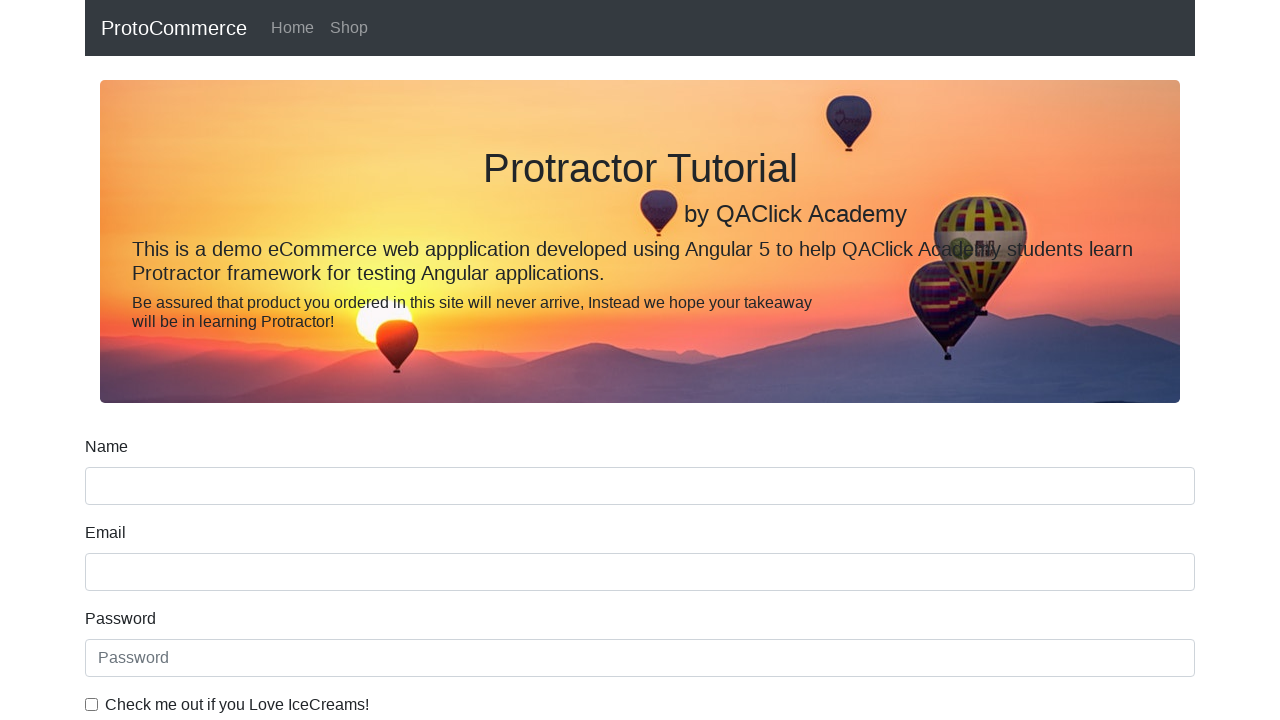

Clicked input field below date of birth label at (640, 412) on label[for='dateofBirth'] + input
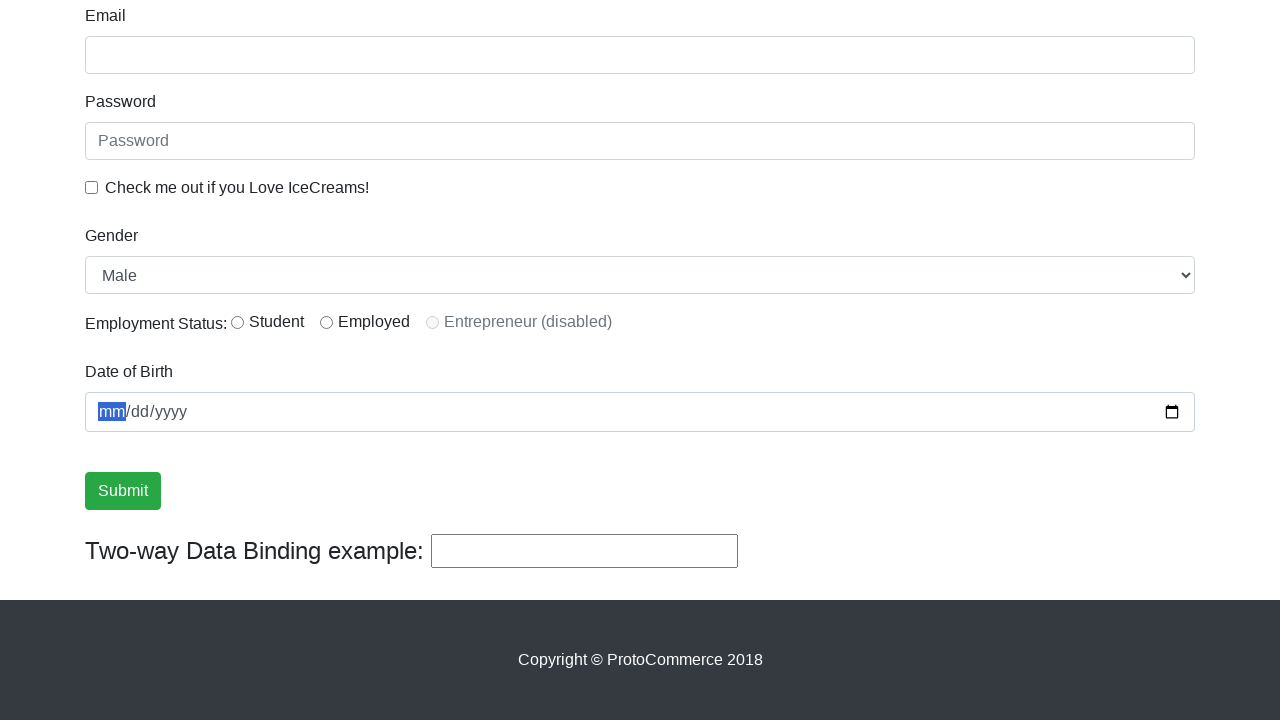

Located checkbox label
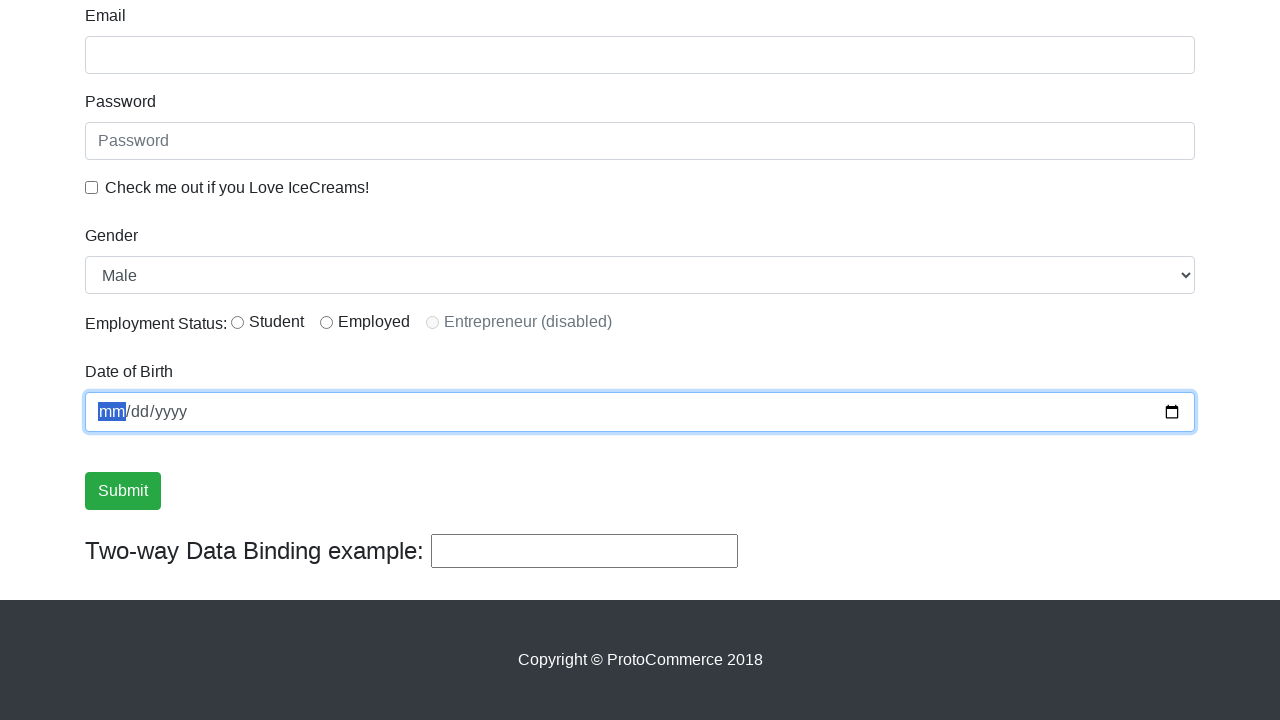

Clicked checkbox with id exampleCheck1 at (92, 187) on #exampleCheck1
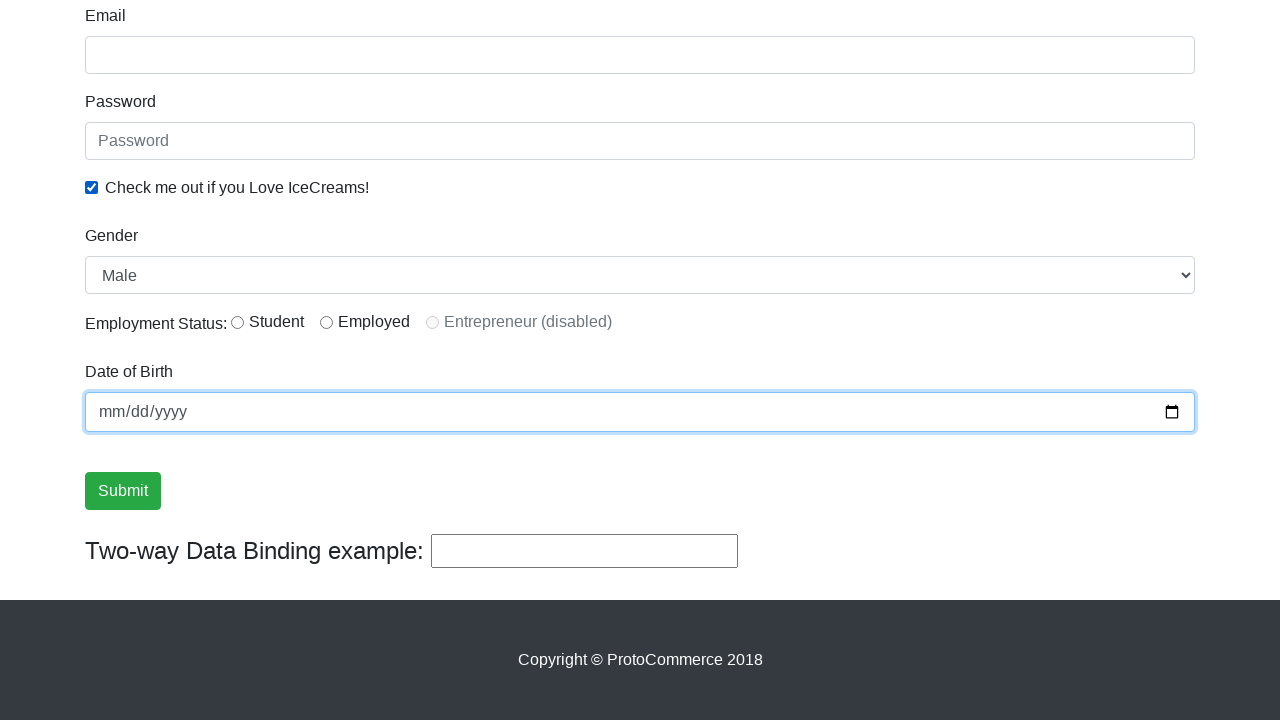

Located radio button with id inlineRadio1
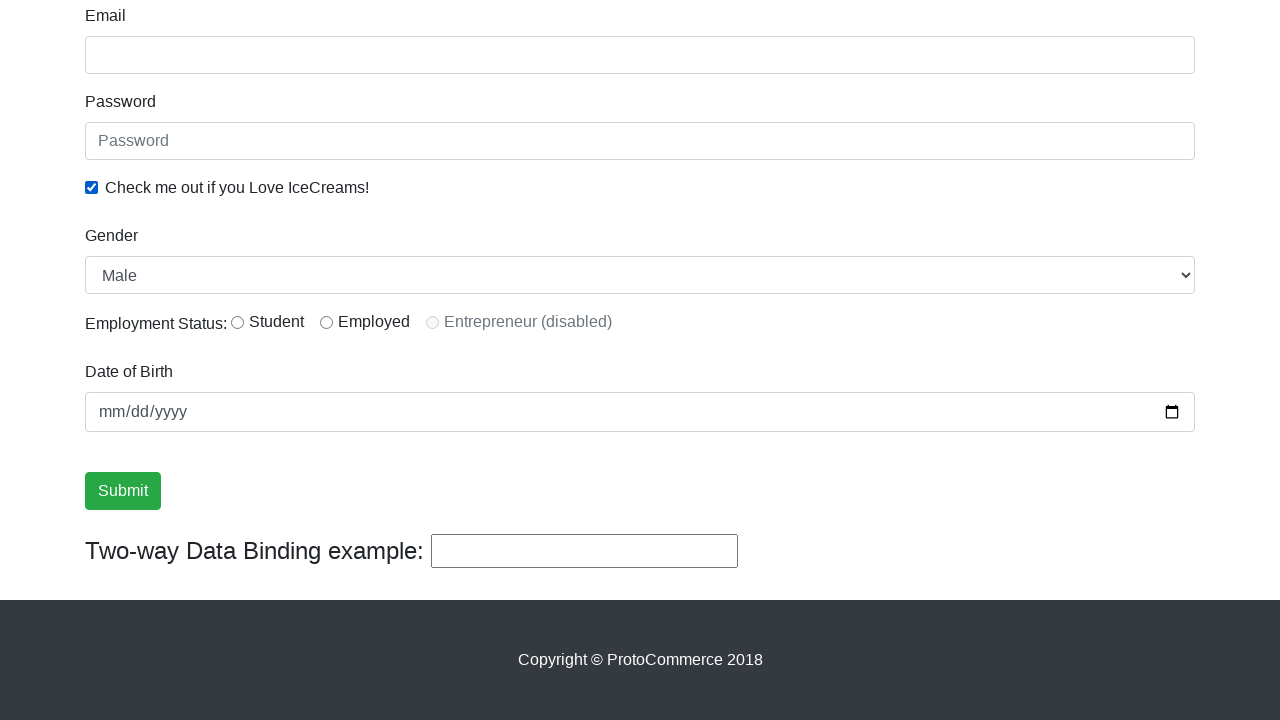

Retrieved and printed text content of label adjacent to radio button
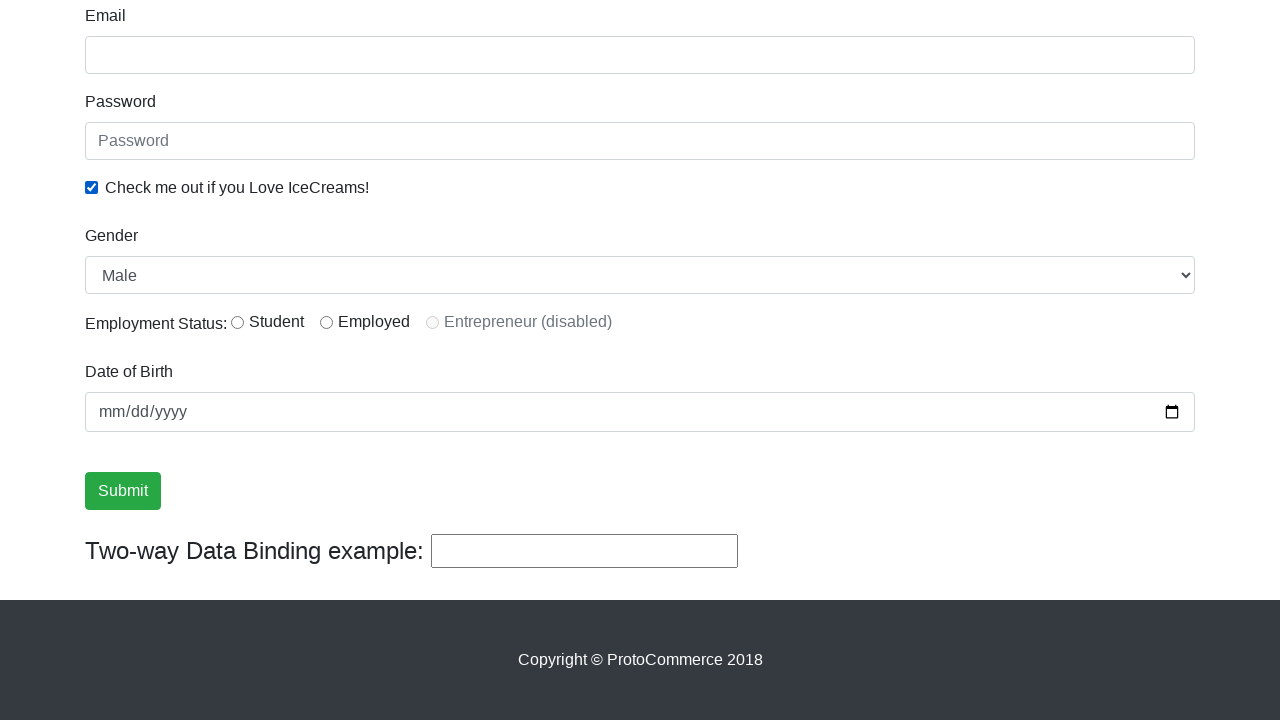

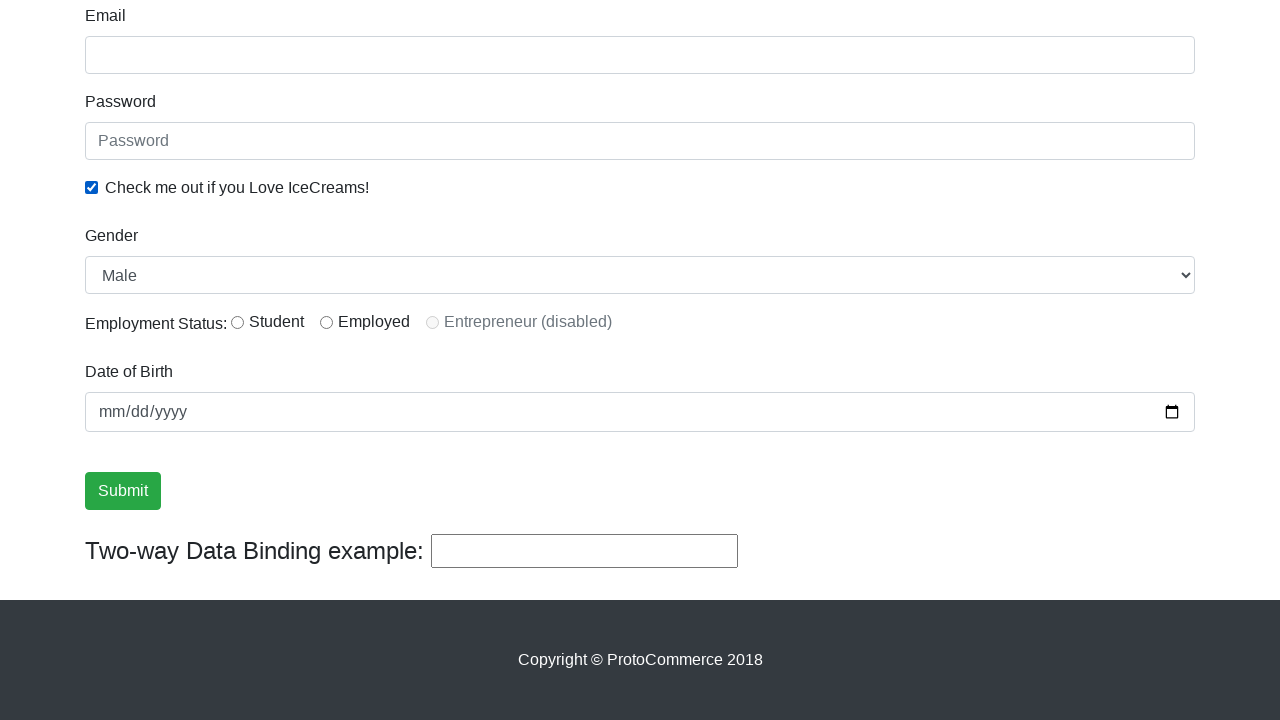